Tests various UI elements on an automation practice page including autocomplete input, radio buttons, checkboxes, dropdown selection, alert handling, and show/hide textbox functionality, then opens a new tab and navigates back.

Starting URL: https://rahulshettyacademy.com/AutomationPractice/

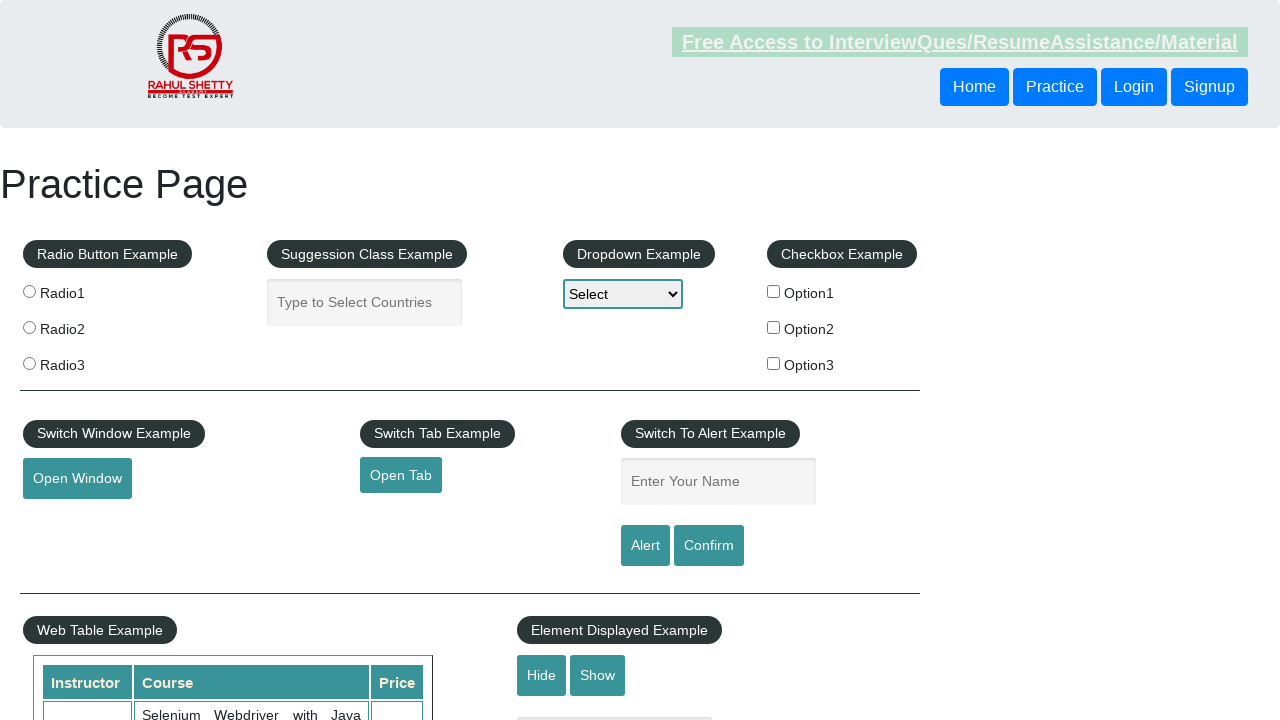

Filled autocomplete field with 'India' on #autocomplete
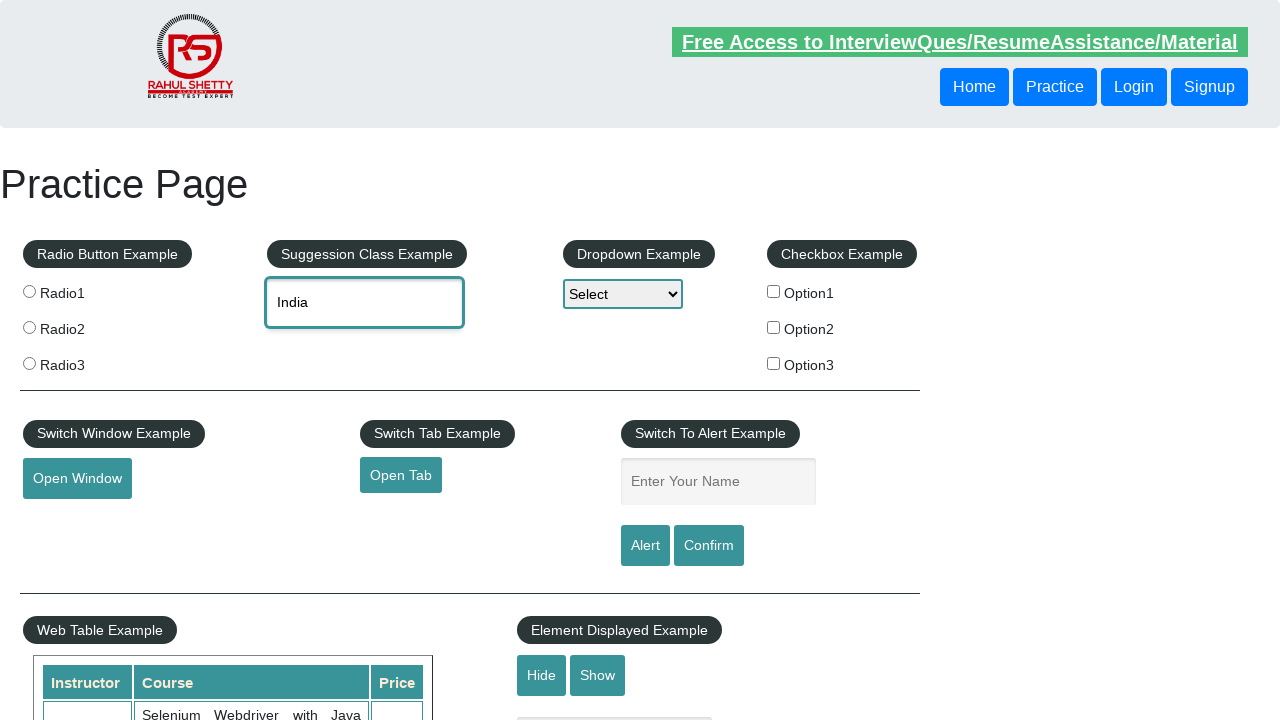

Waited for autocomplete to process
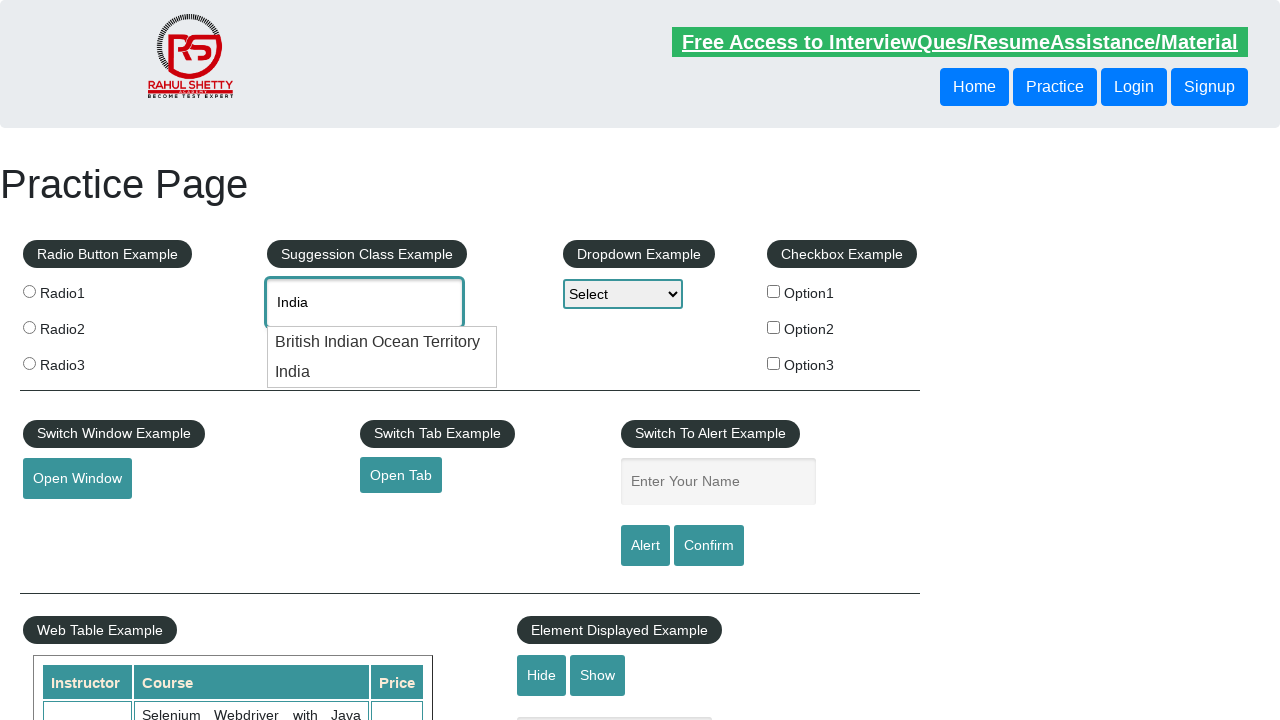

Clicked first radio button at (29, 291) on input[name='radioButton']
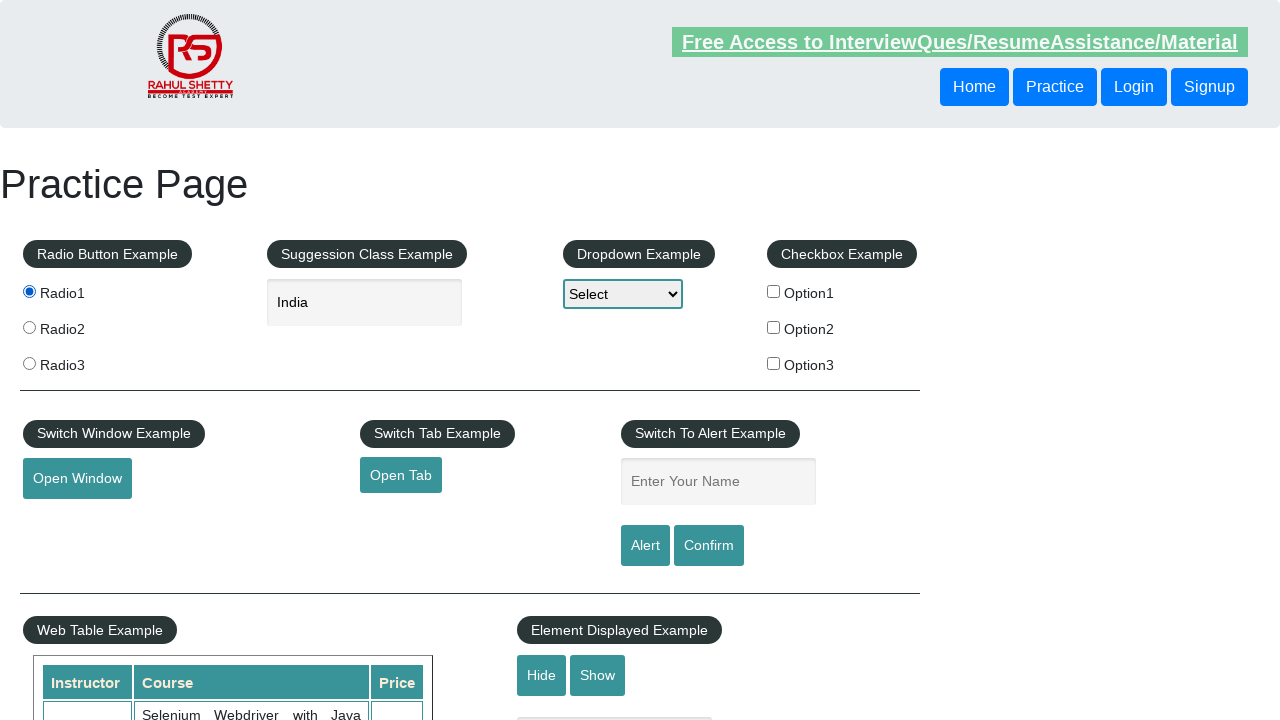

Radio button selection processed
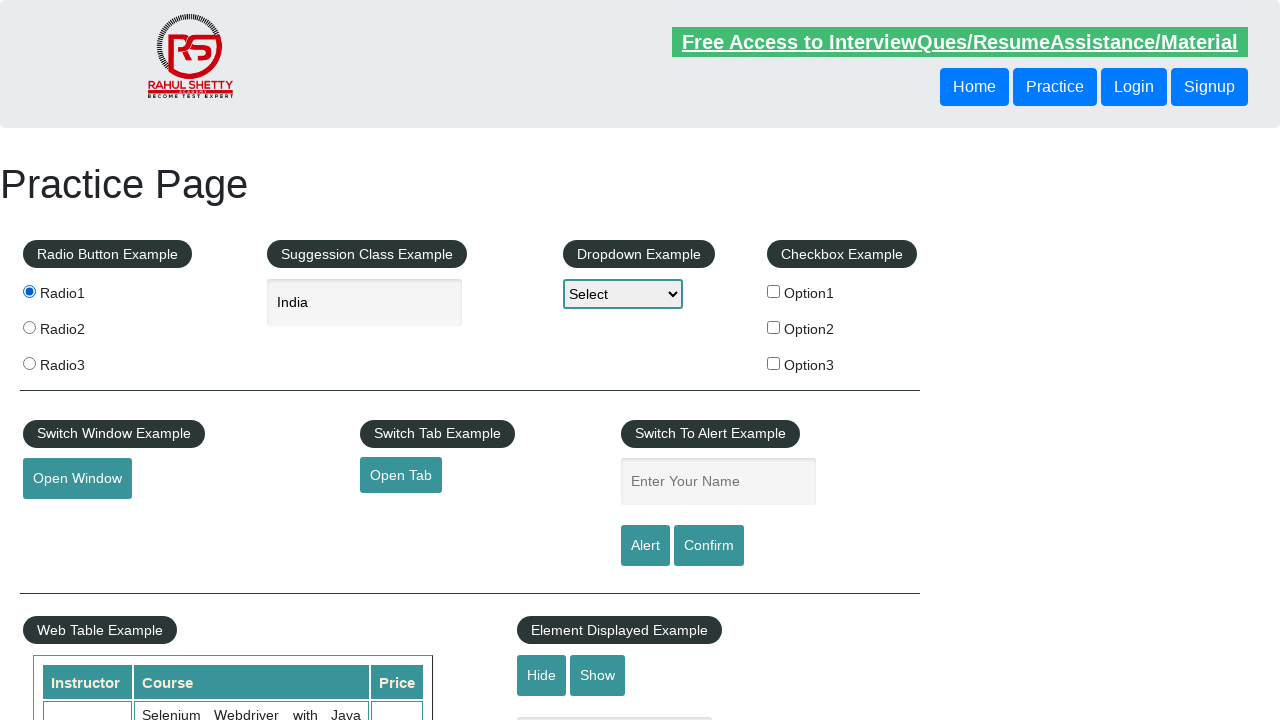

Clicked first checkbox at (774, 291) on #checkBoxOption1
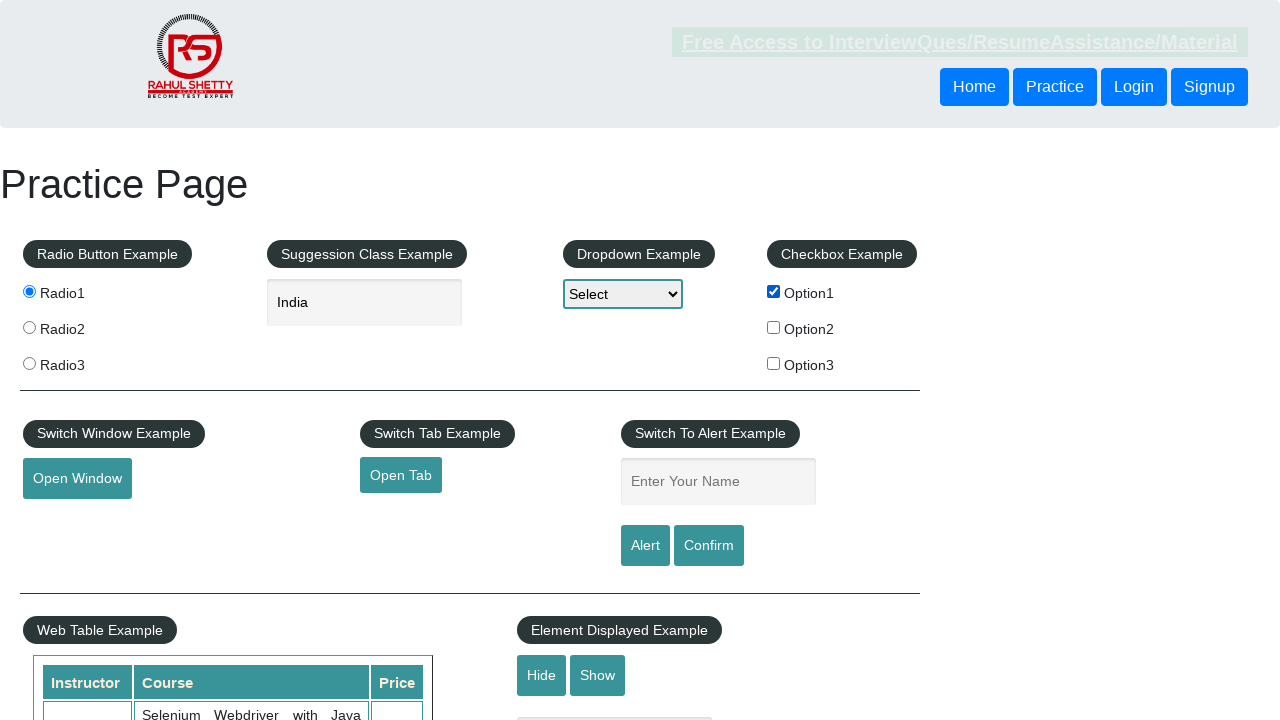

Checkbox selection processed
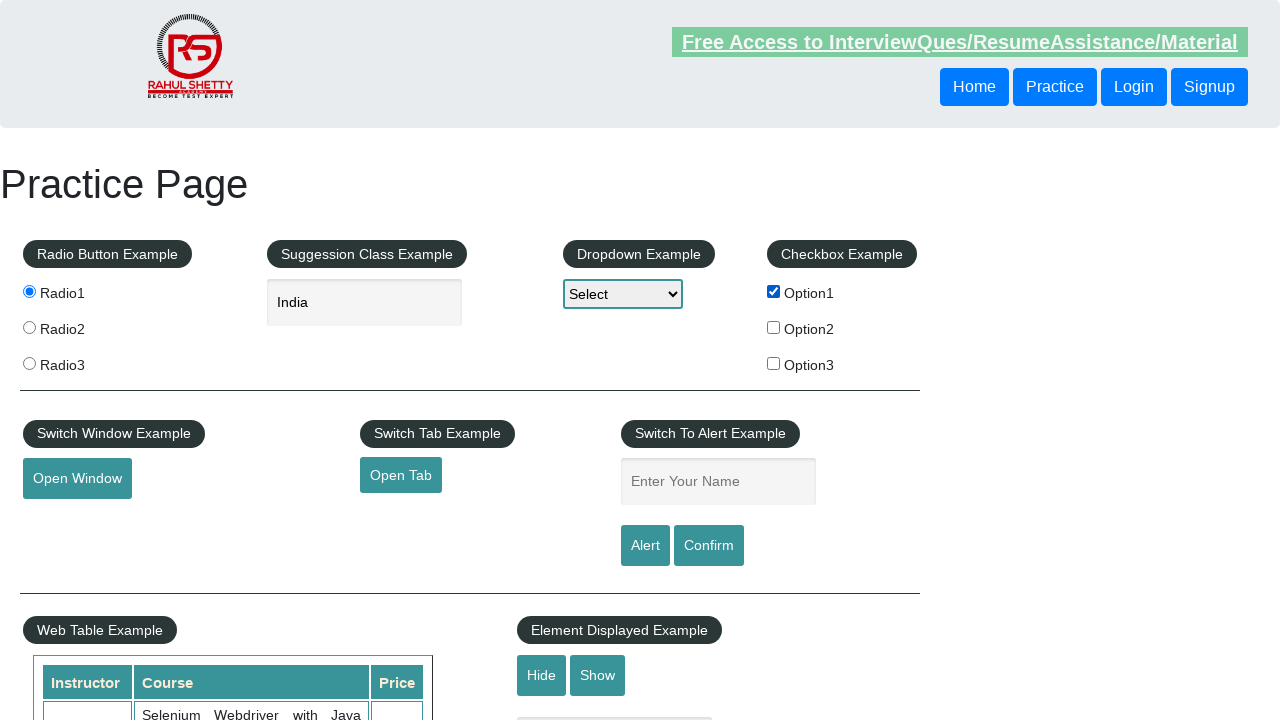

Selected 'option1' from dropdown on #dropdown-class-example
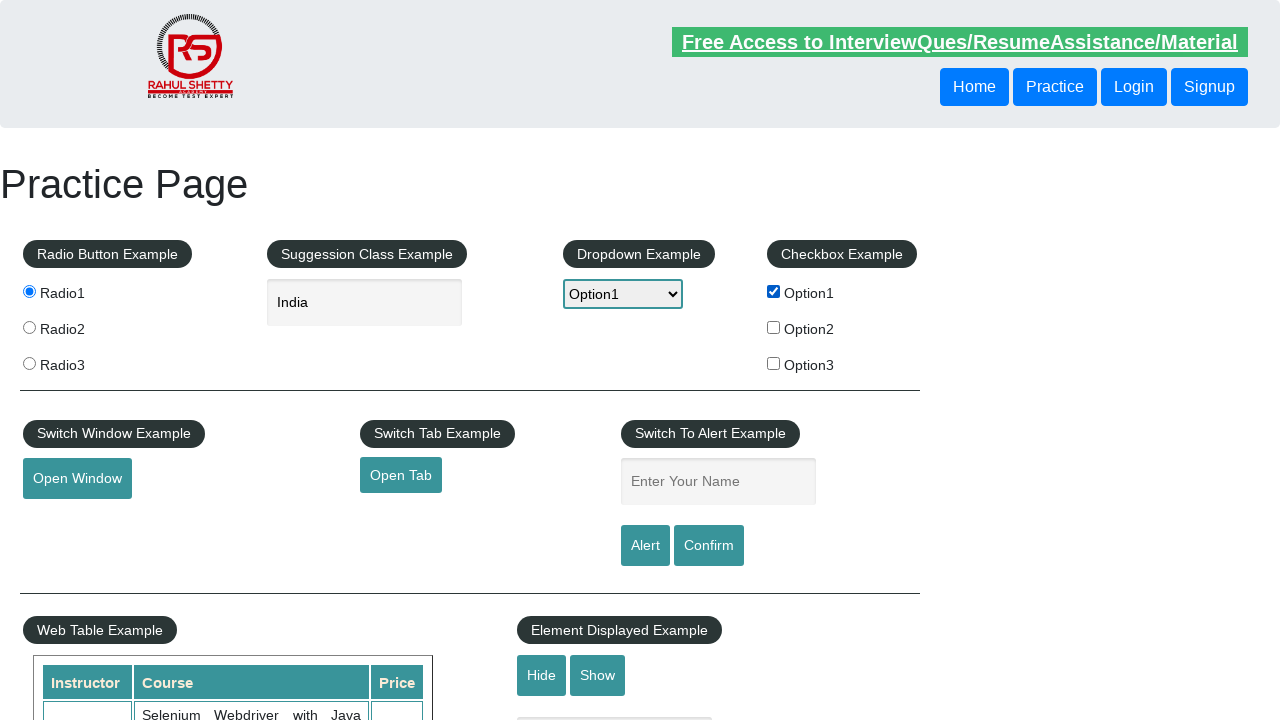

Dropdown selection processed
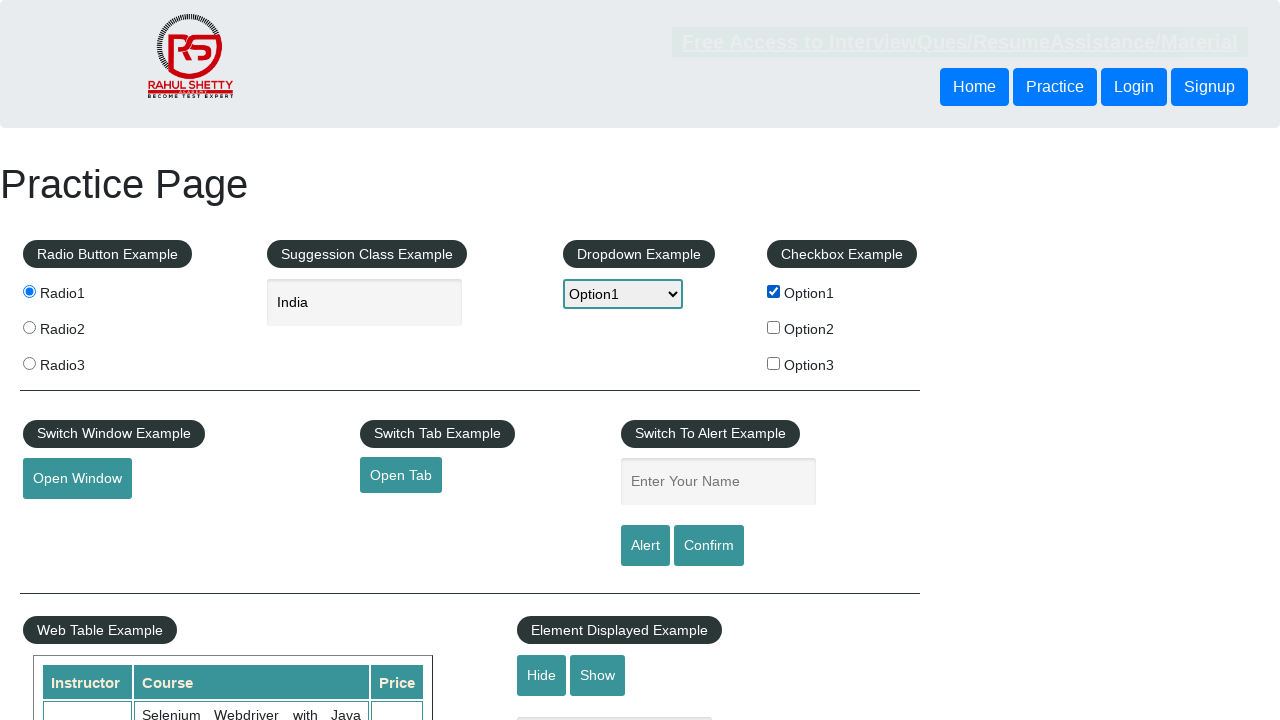

Filled name input with 'Shubham' on input[name='enter-name']
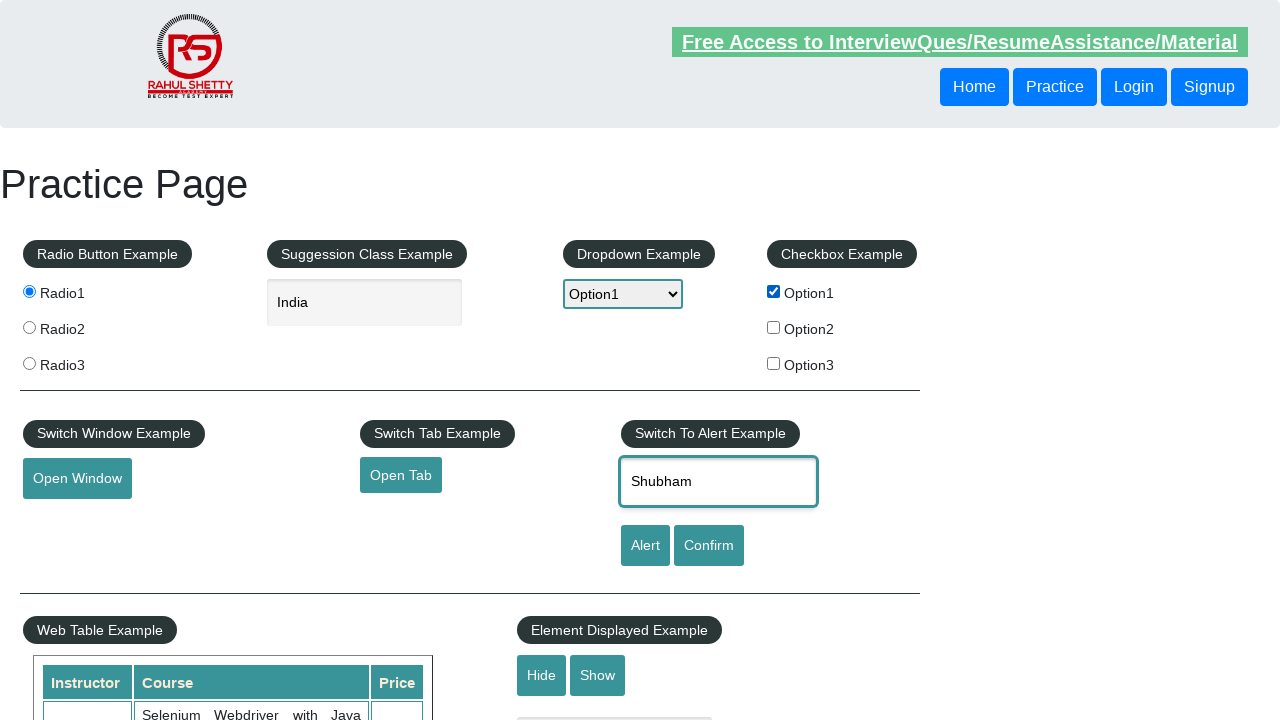

Clicked alert button at (645, 546) on #alertbtn
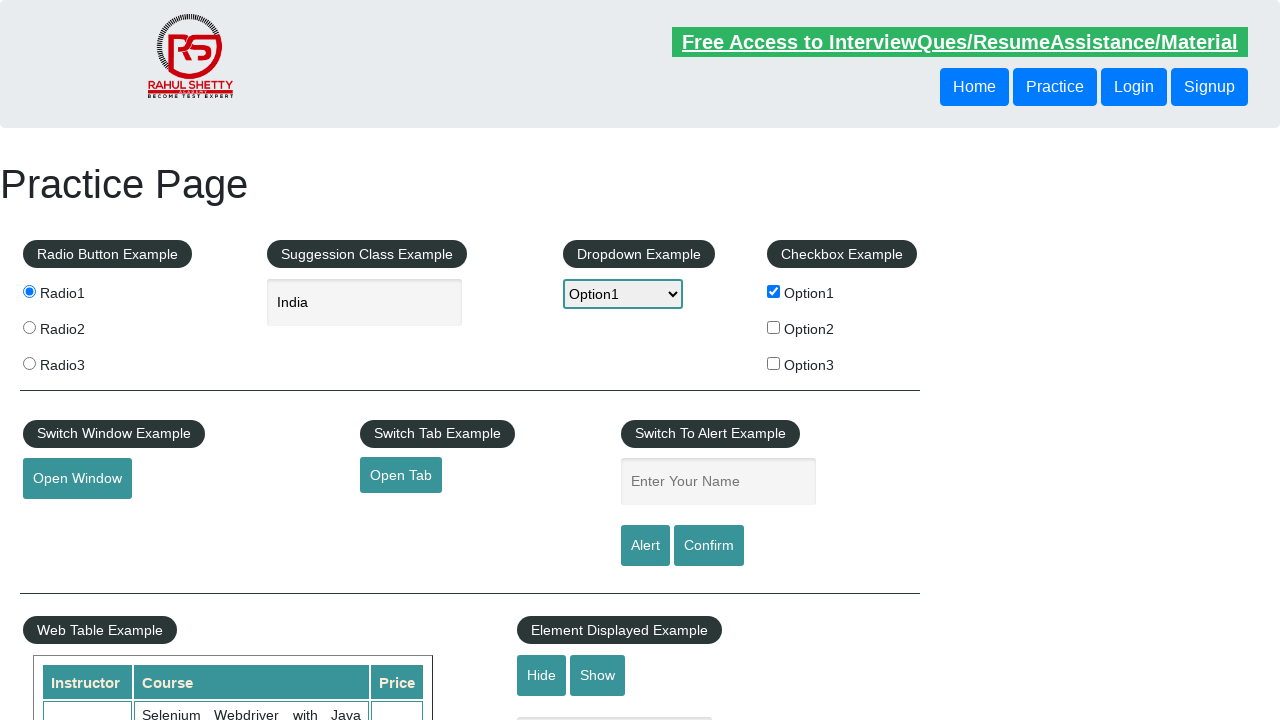

Alert dialog accepted
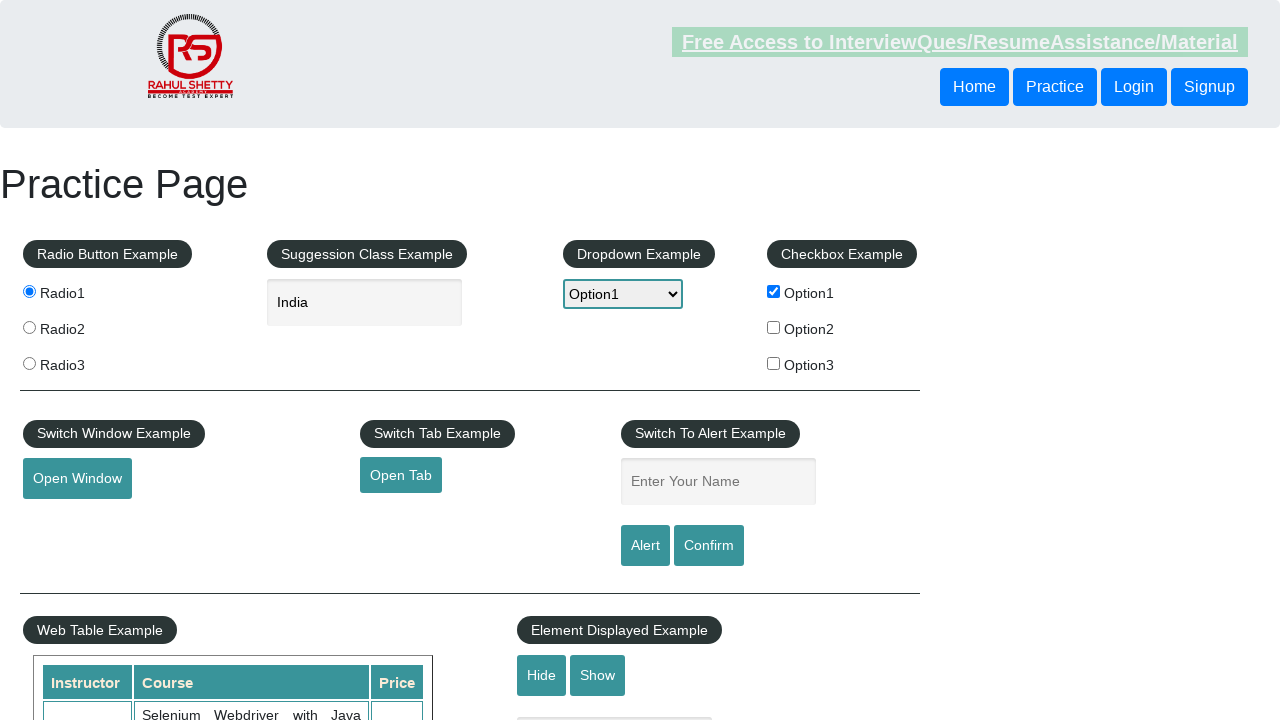

Alert handling completed
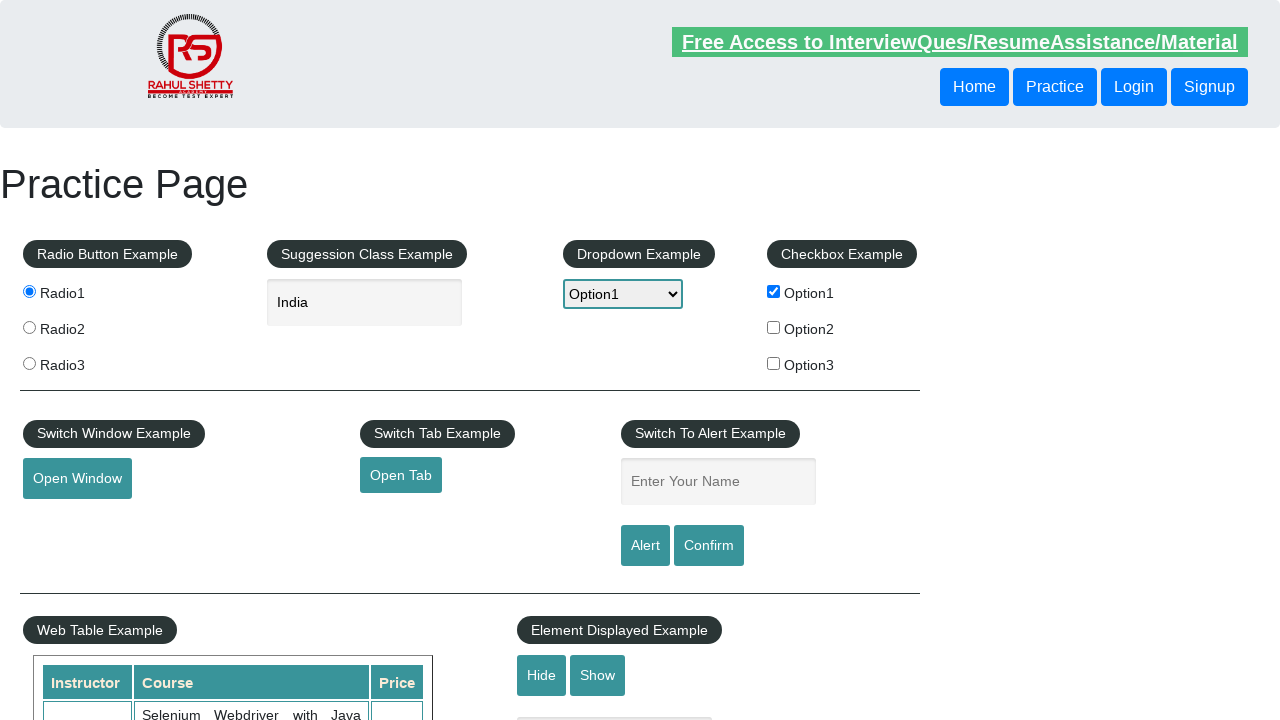

Scrolled down the page by 500px
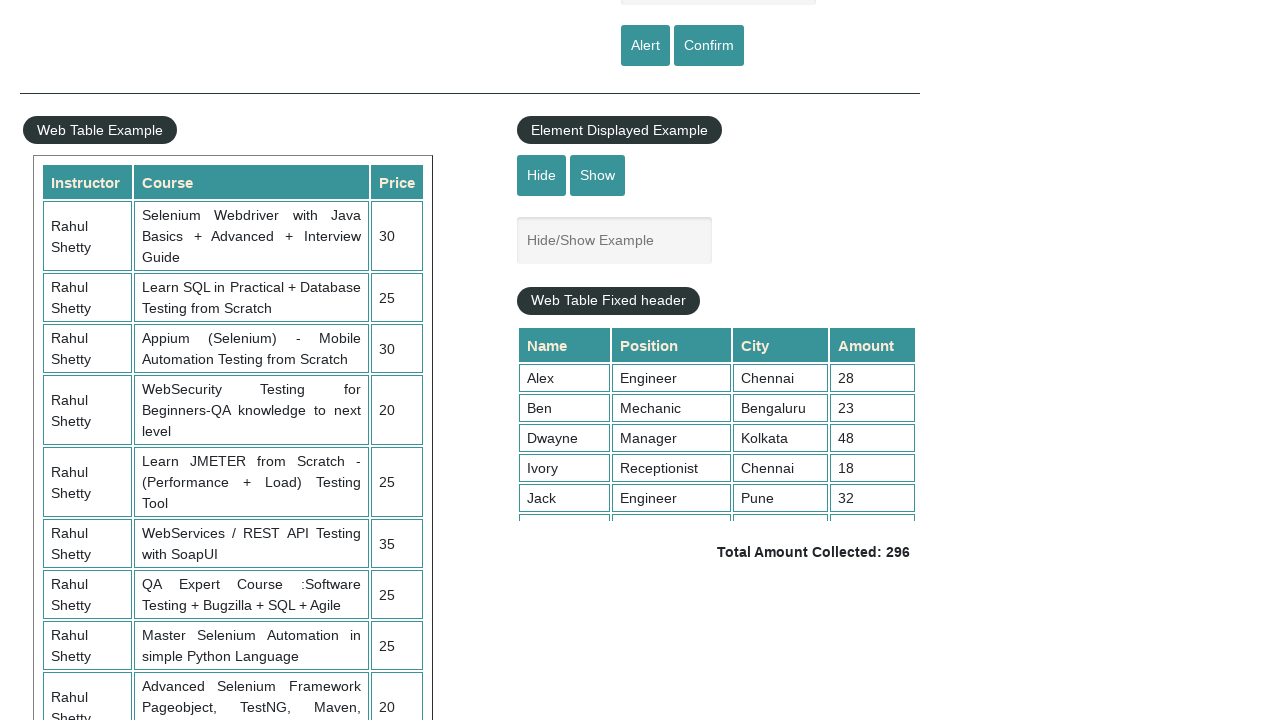

Scroll animation completed
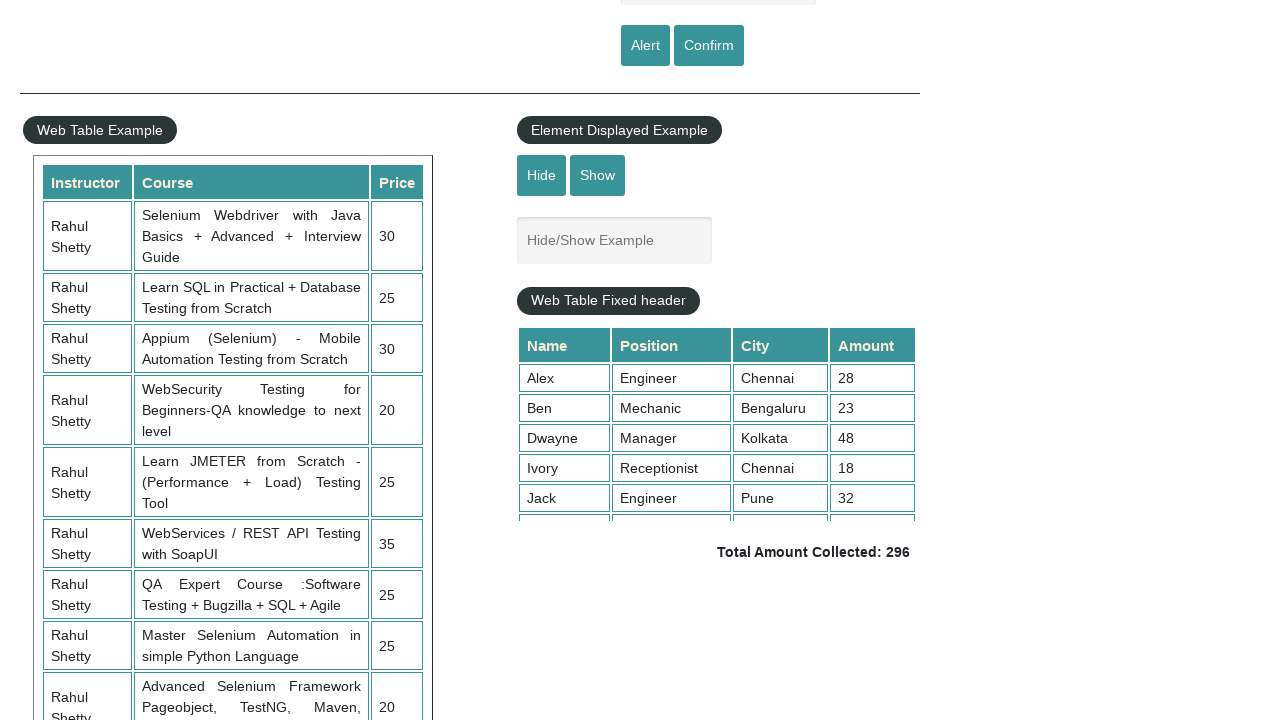

Clicked hide textbox button at (542, 175) on #hide-textbox
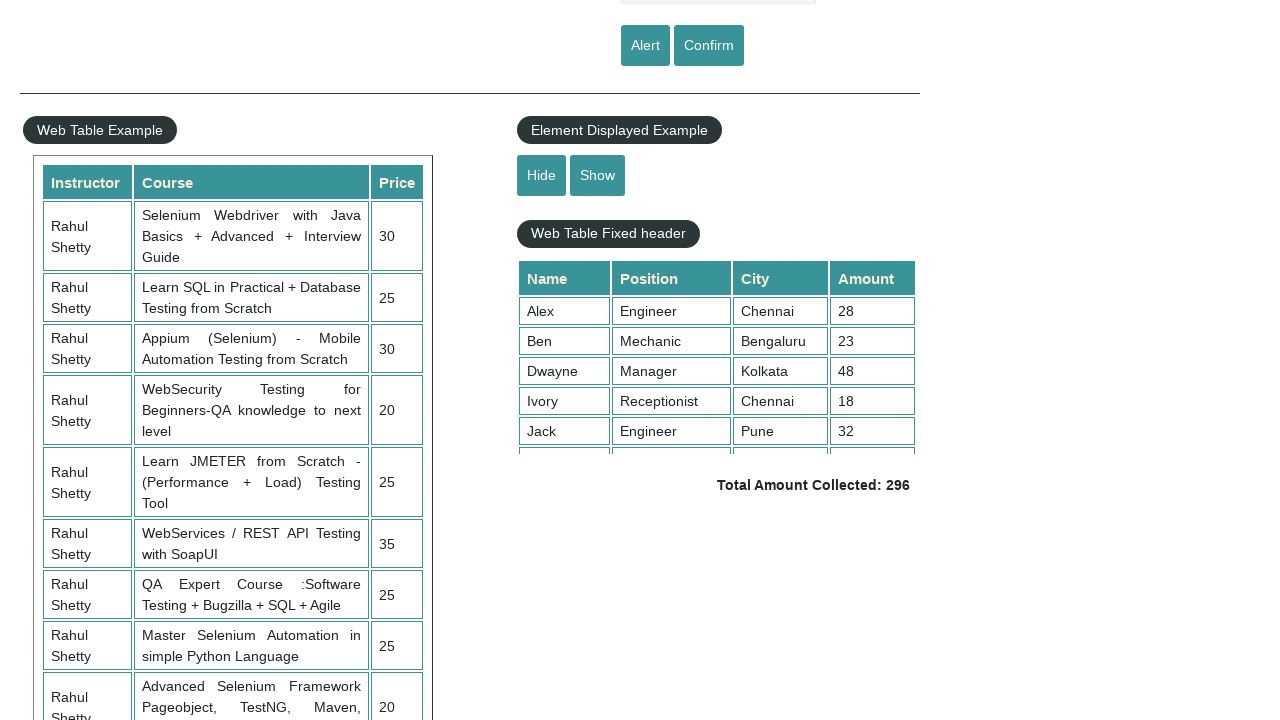

Textbox hidden
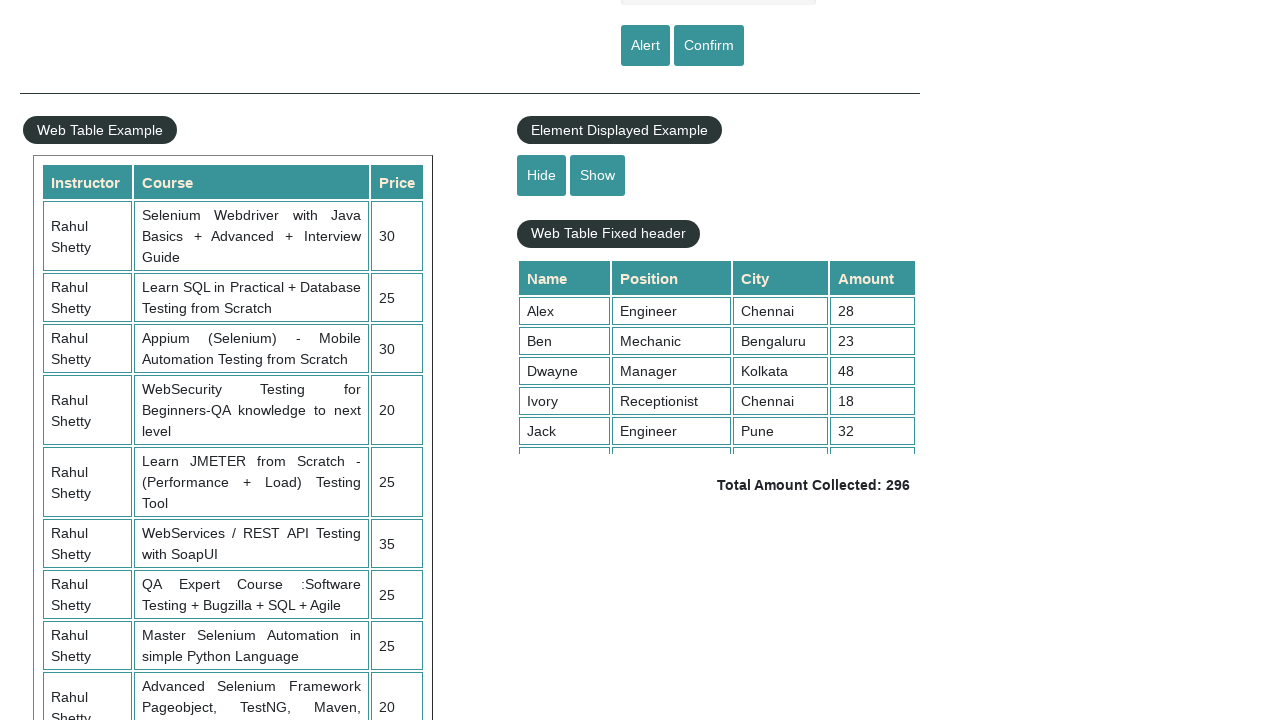

Clicked show textbox button at (598, 175) on #show-textbox
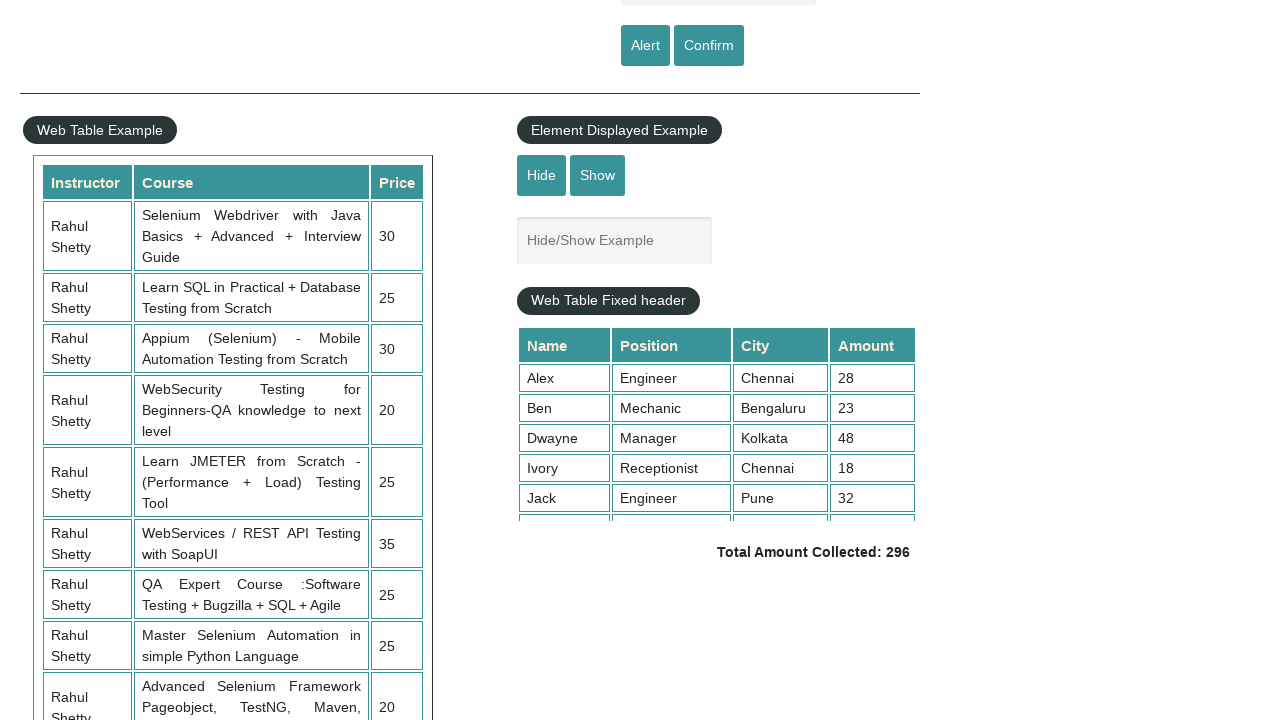

Textbox shown
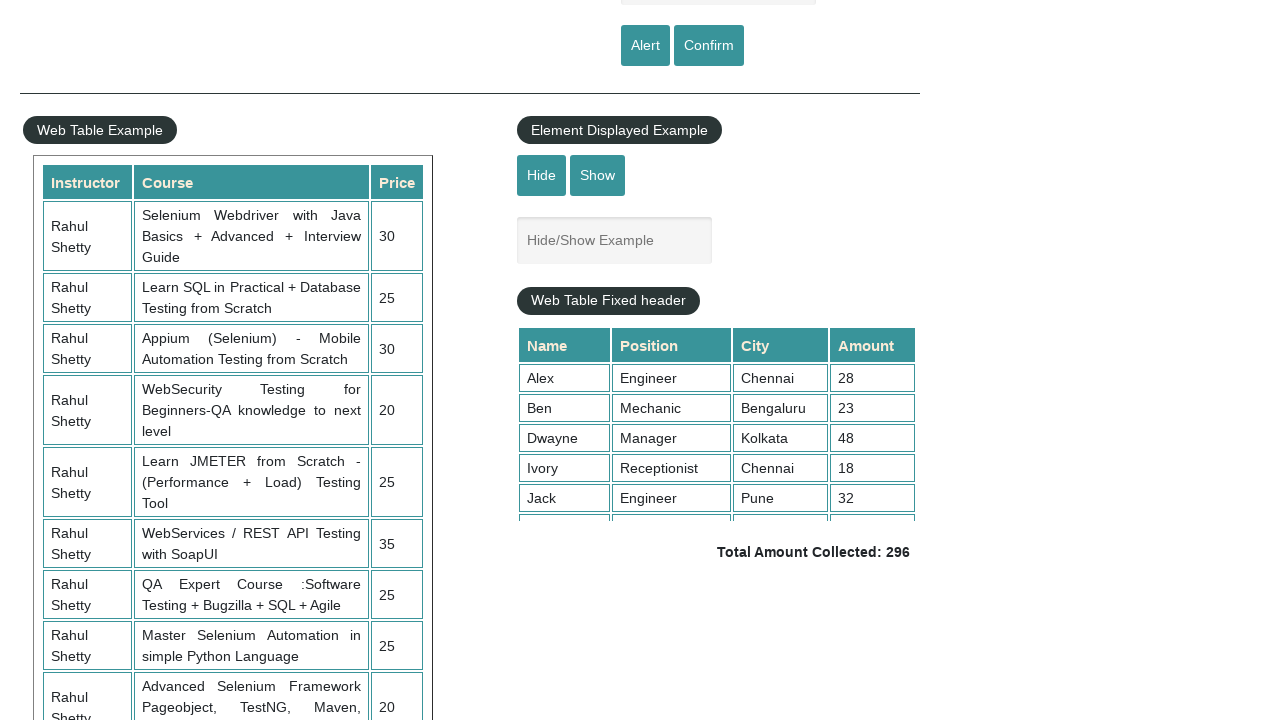

Scrolled back up the page by 500px
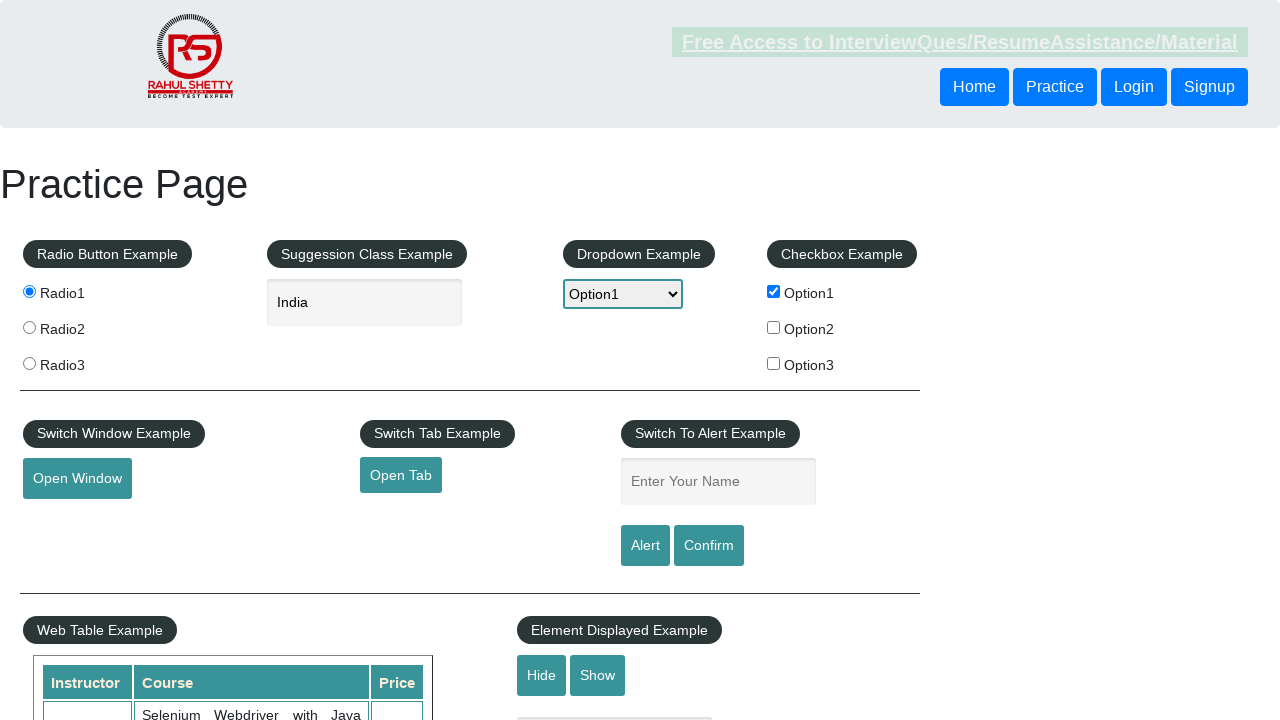

Clicked open tab button at (401, 475) on #opentab
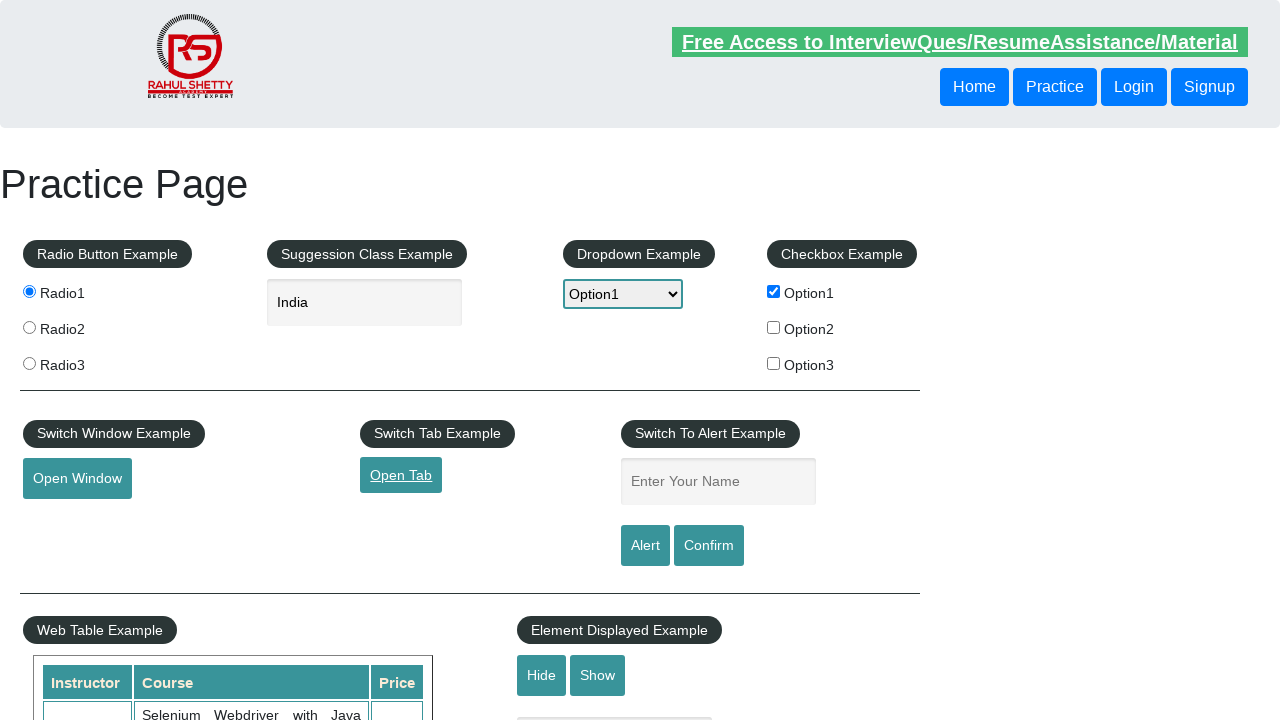

New tab opened
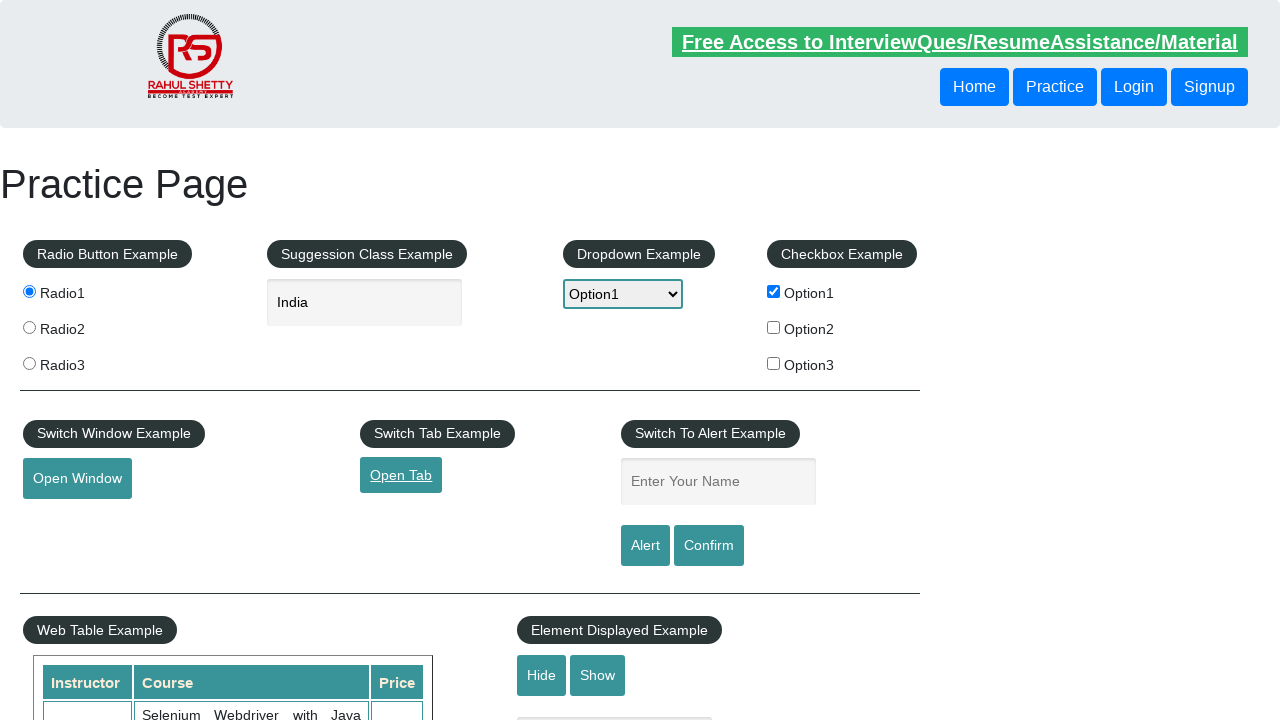

Navigated back to previous page
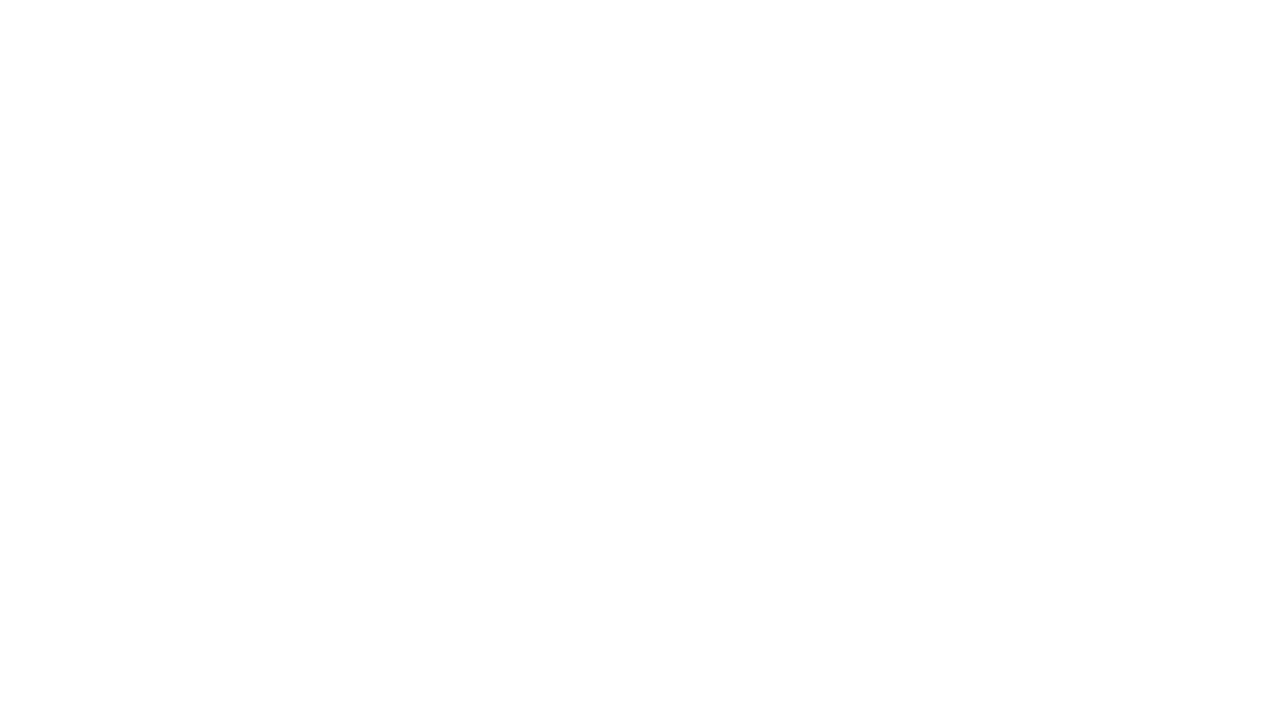

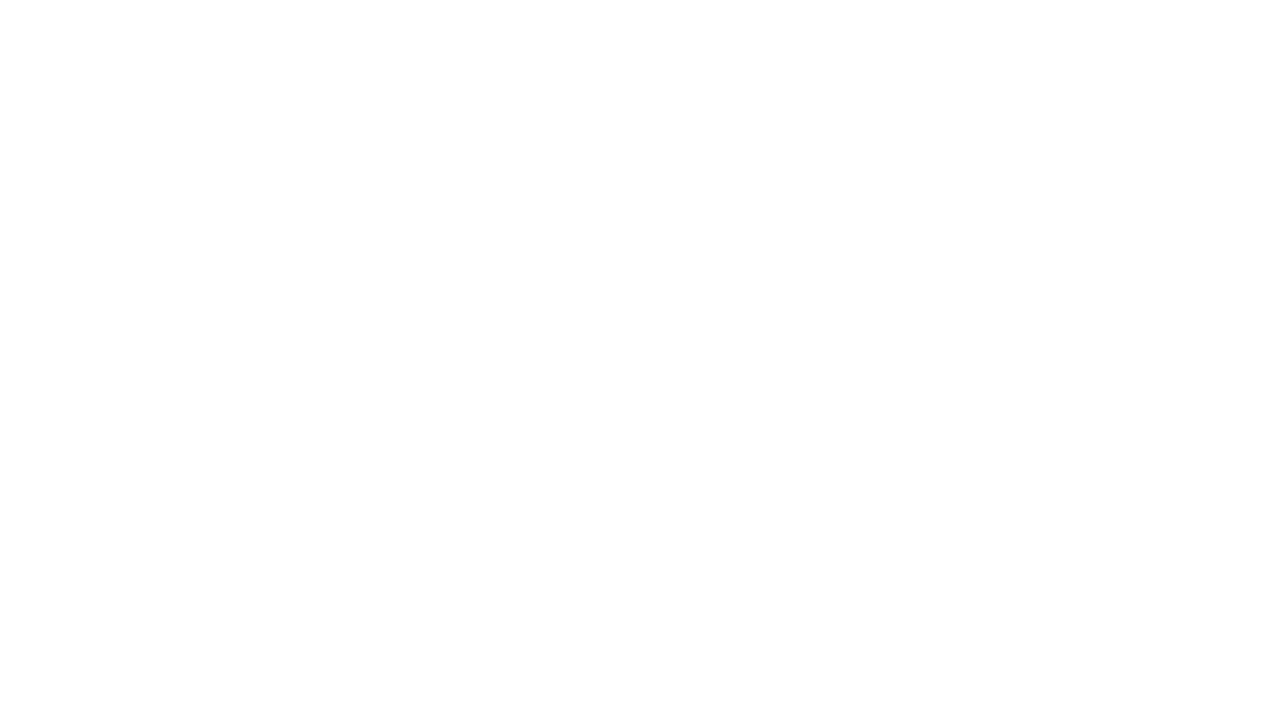